Tests checkbox functionality by navigating to the checkbox page, verifying initial checkbox states, and clicking the first checkbox to check it.

Starting URL: https://the-internet.herokuapp.com

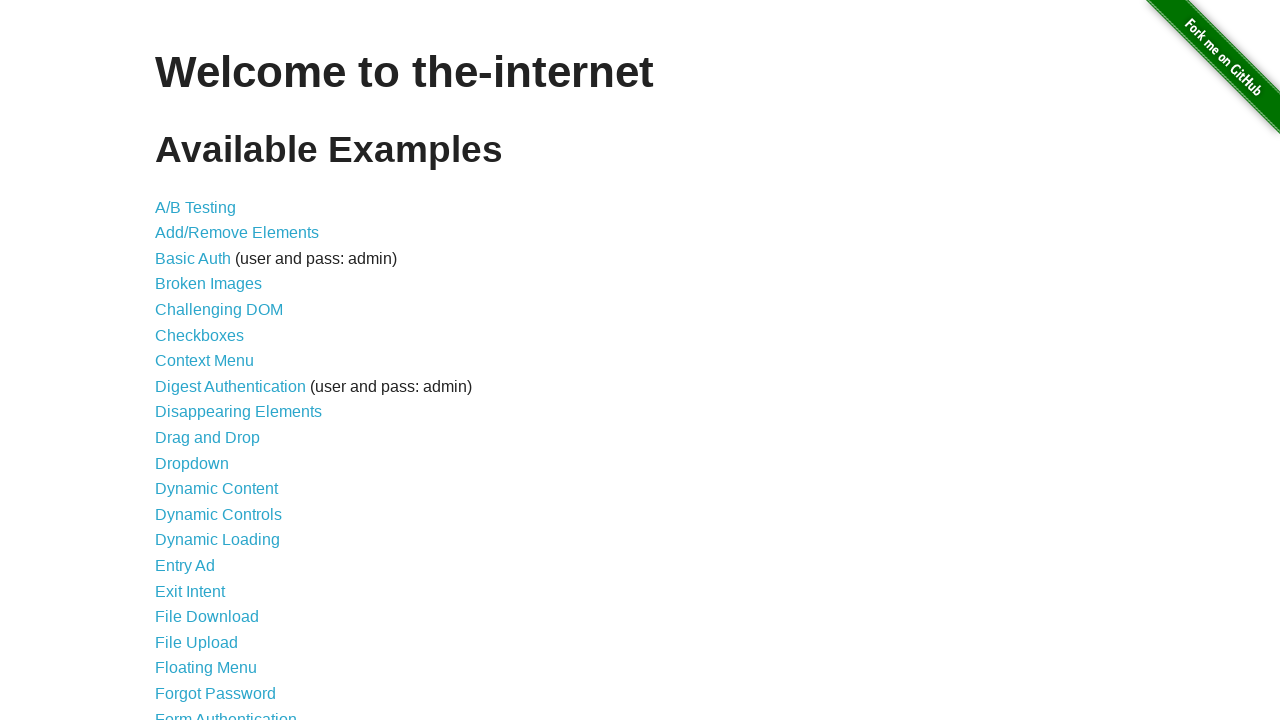

Waited for h1 element to load on landing page
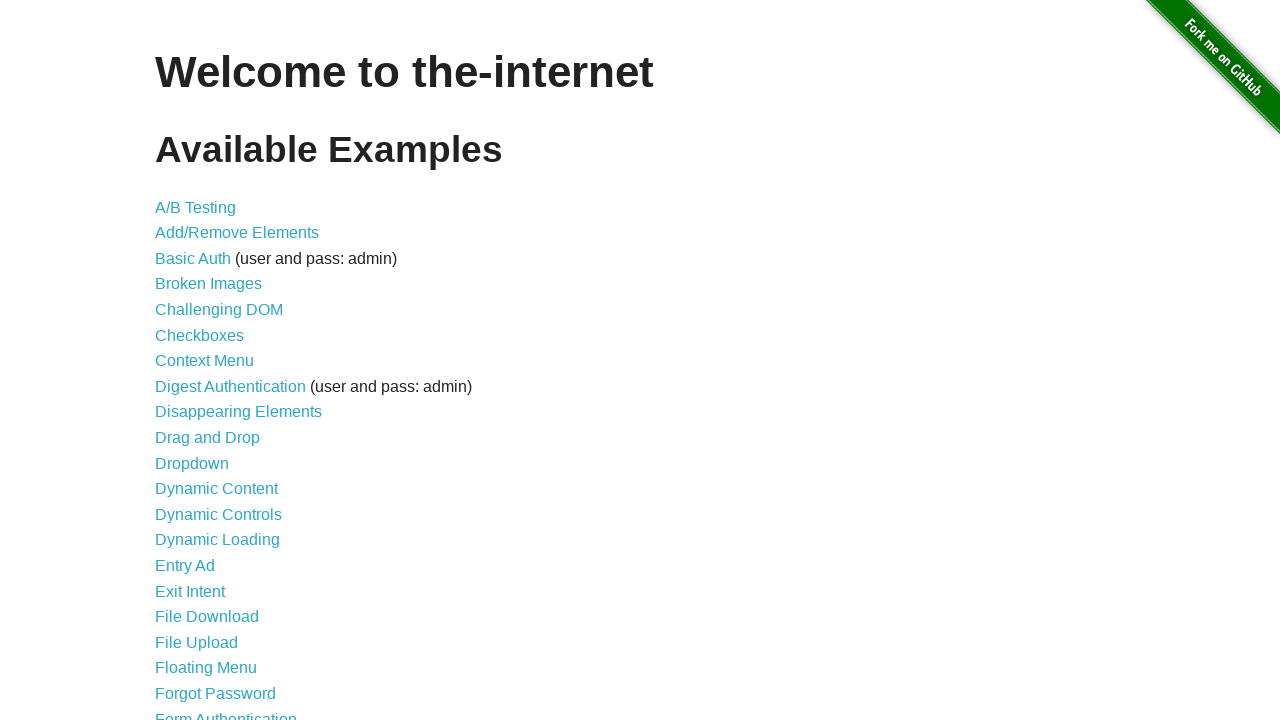

Clicked on Checkboxes link at (200, 335) on a[href='/checkboxes']
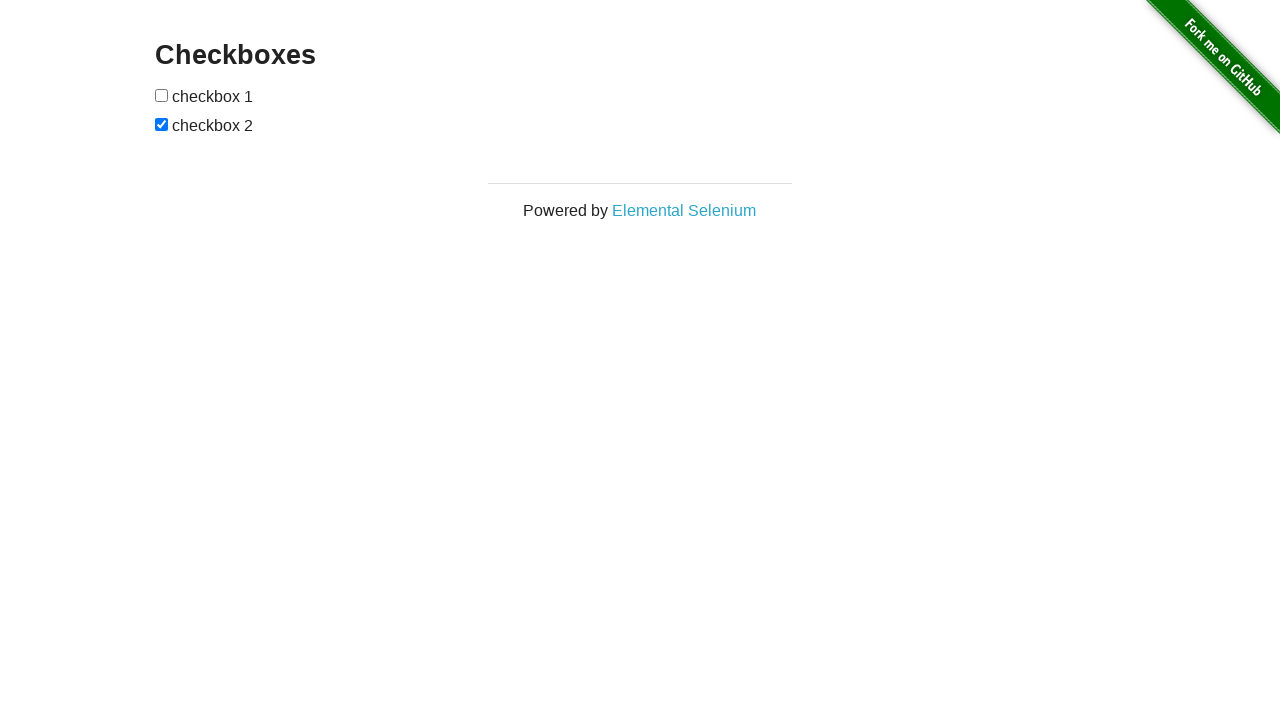

Waited for checkbox page to load
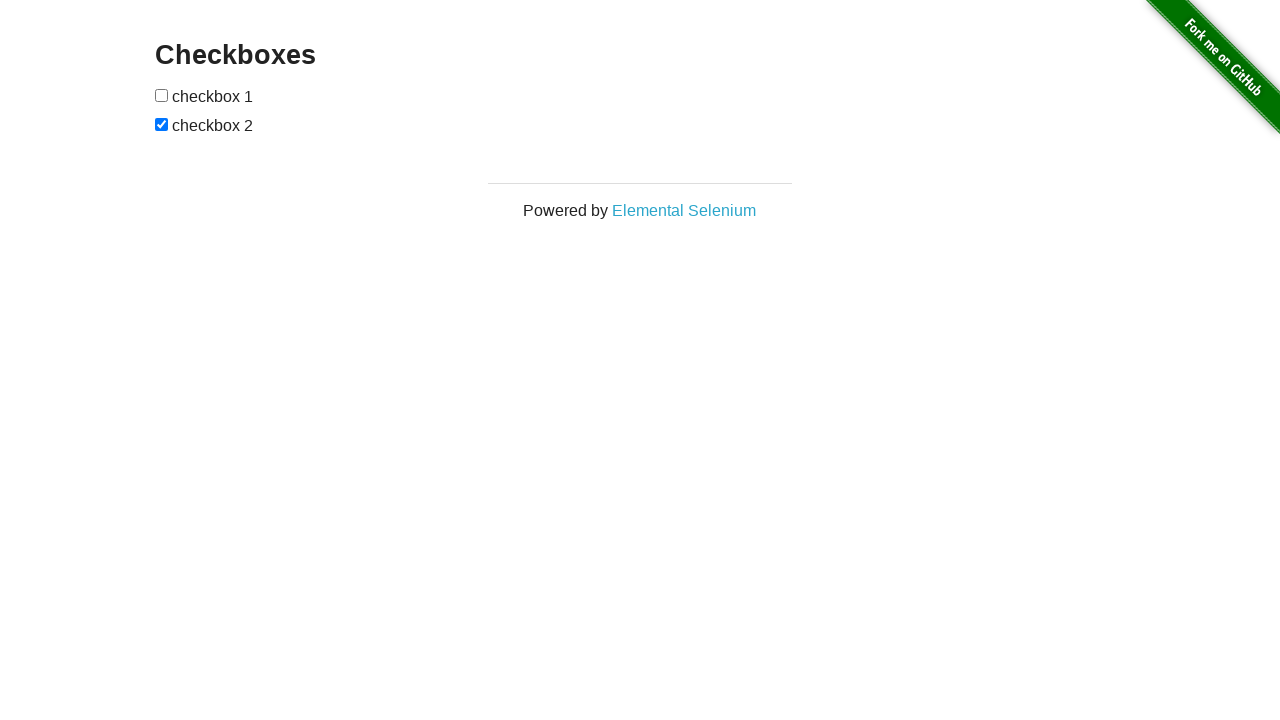

Located all checkbox elements on page
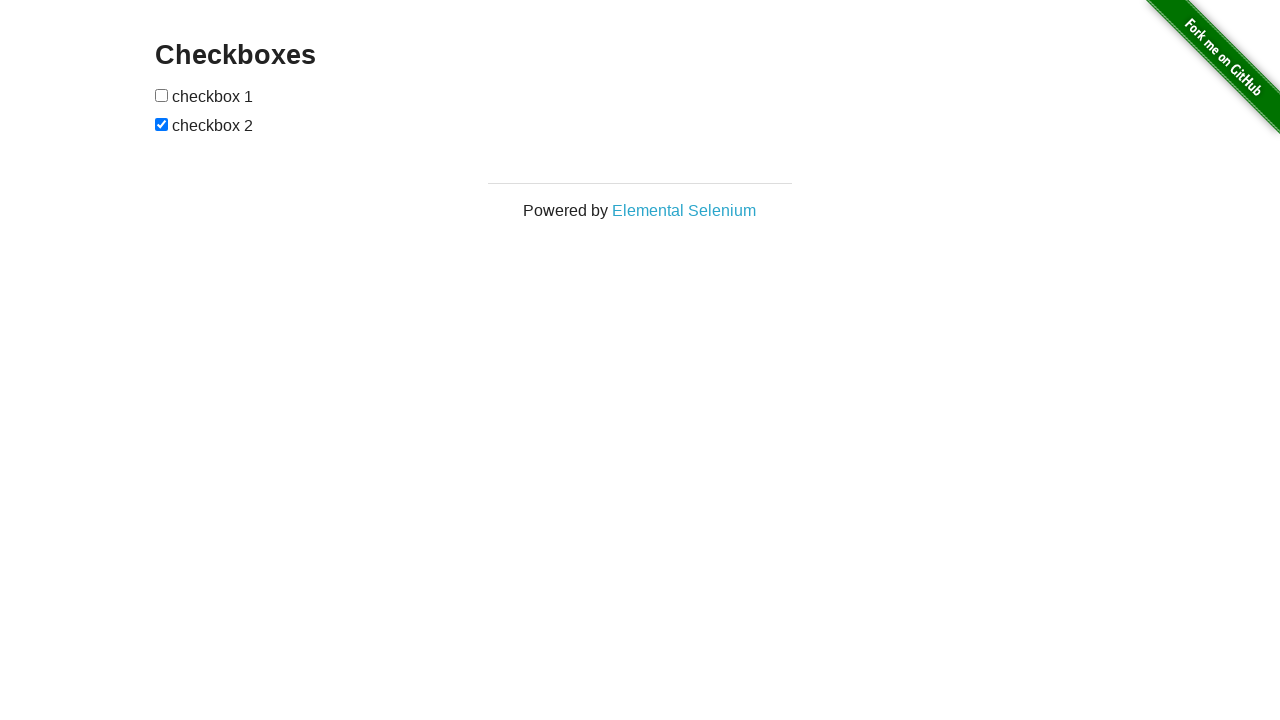

Retrieved first and second checkbox elements
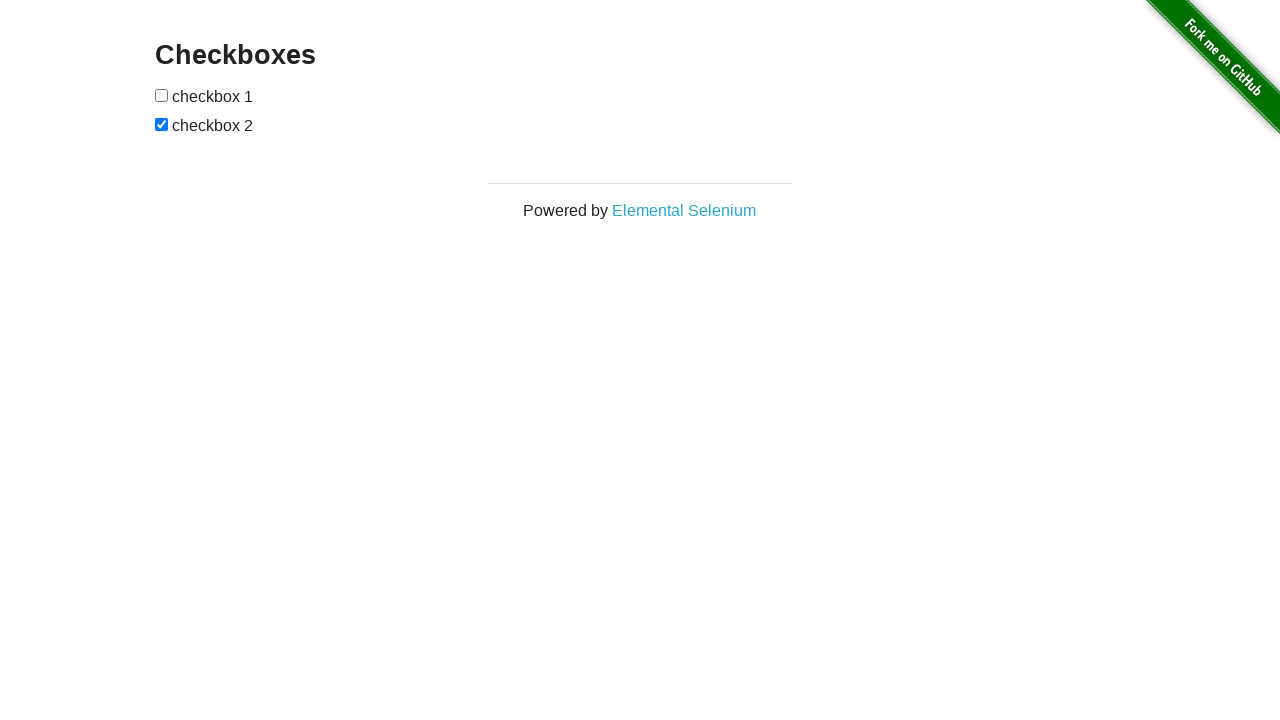

Verified first checkbox is unchecked
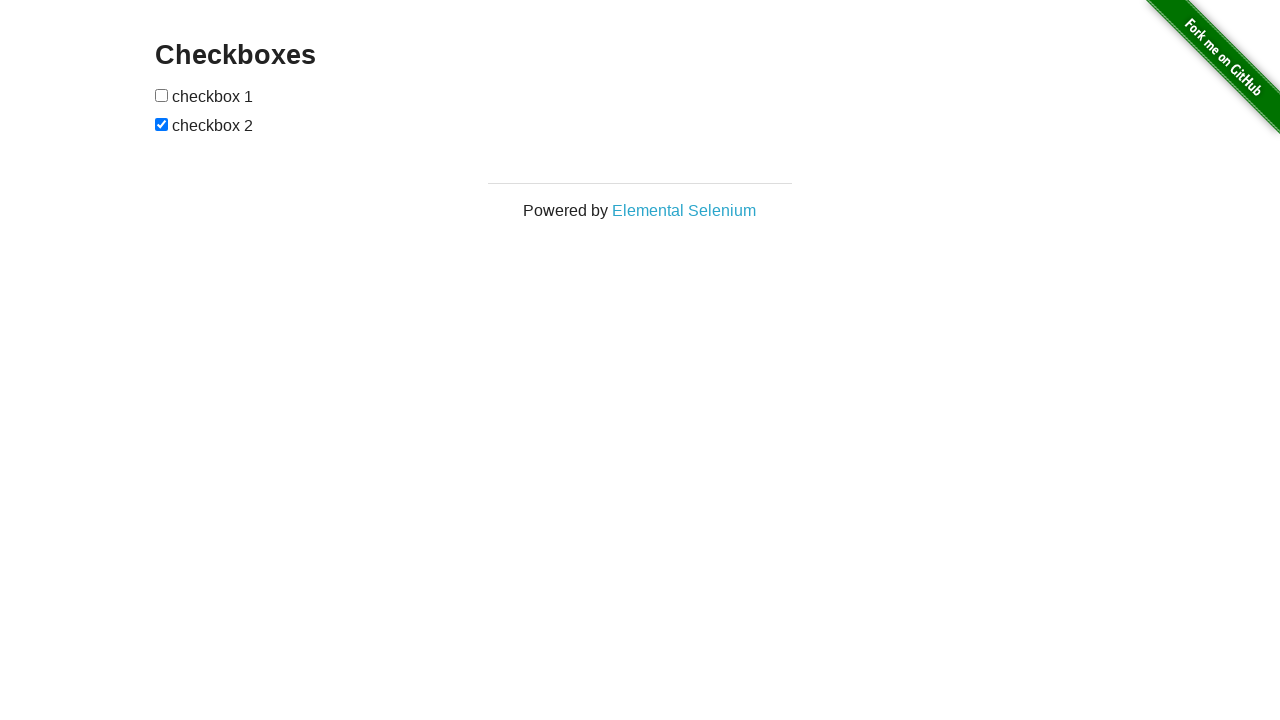

Verified second checkbox is checked
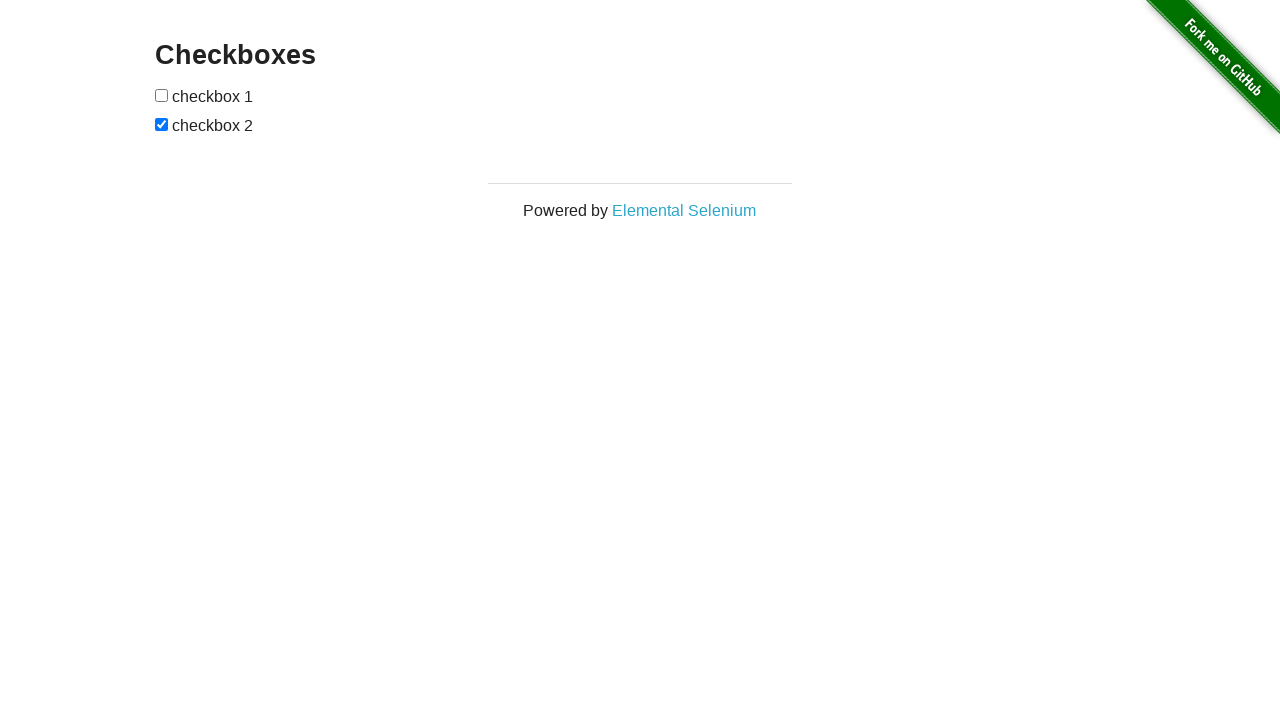

Clicked first checkbox to check it at (162, 95) on input[type='checkbox'] >> nth=0
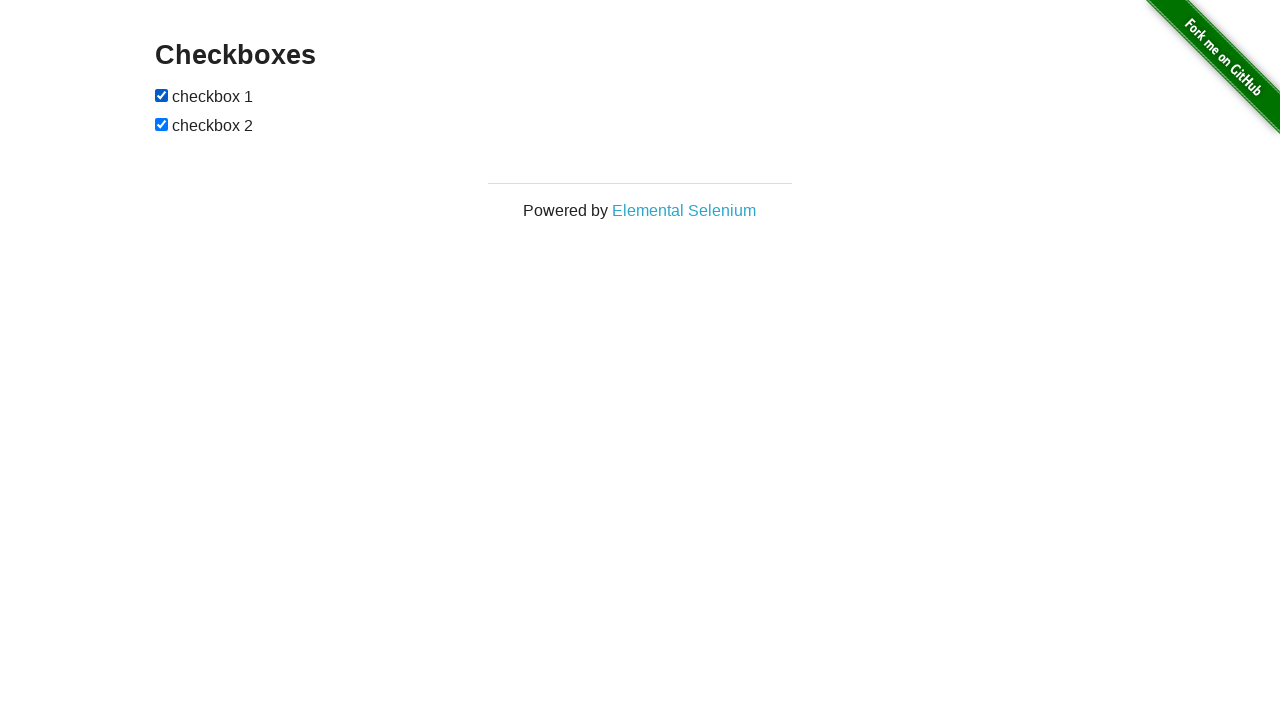

Verified first checkbox is now checked
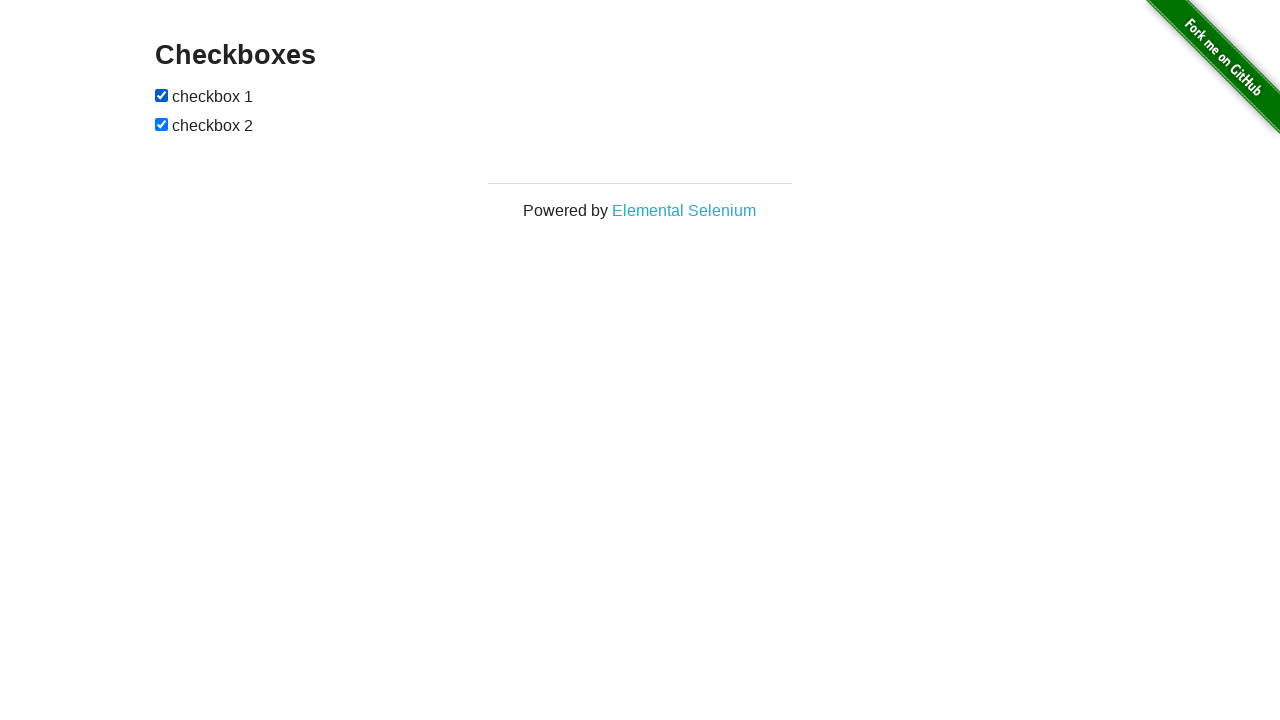

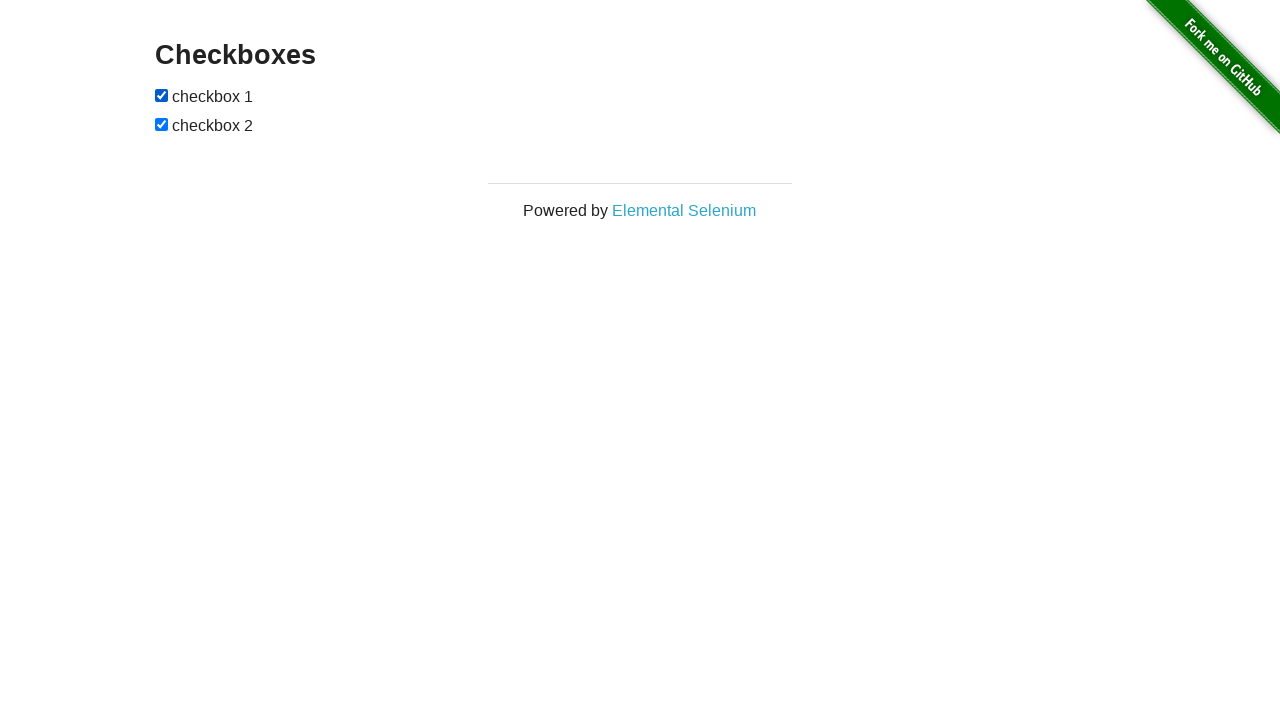